Tests accepting a JavaScript alert dialog by clicking a button that triggers an alert and accepting it

Starting URL: https://letcode.in/alert

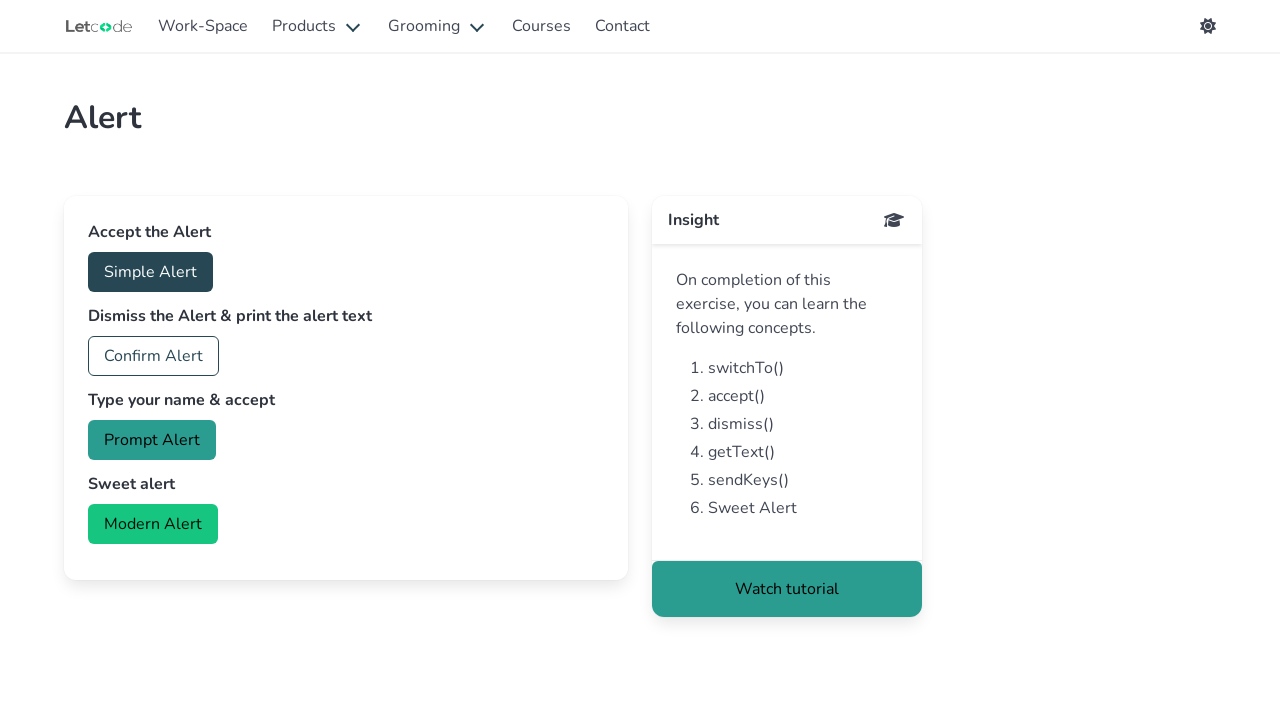

Set up dialog handler to accept JavaScript alerts
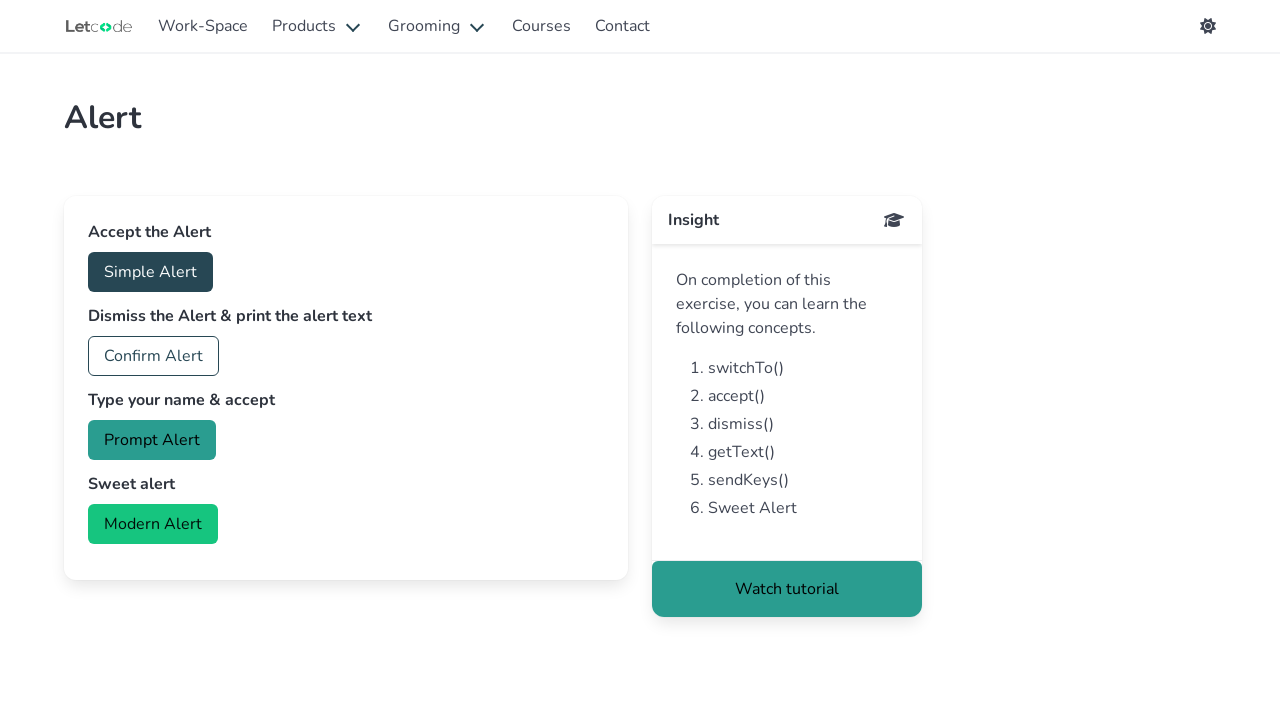

Clicked the button to trigger the alert at (150, 272) on #accept
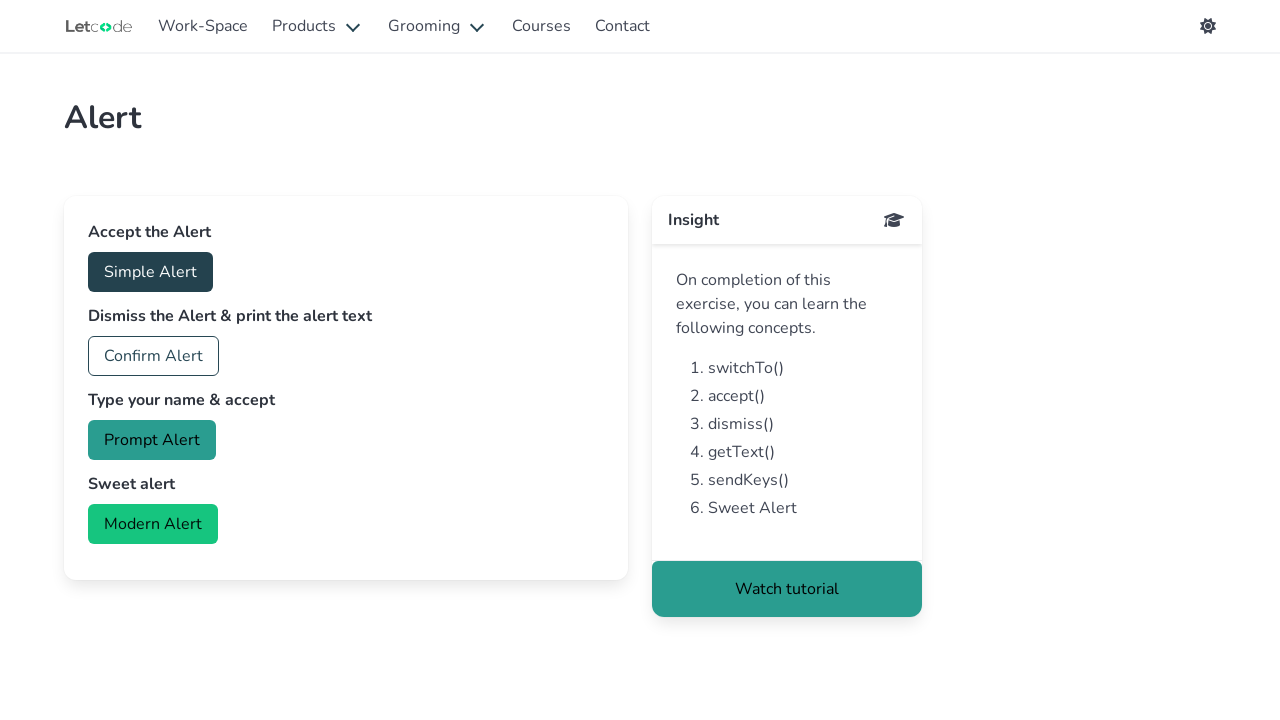

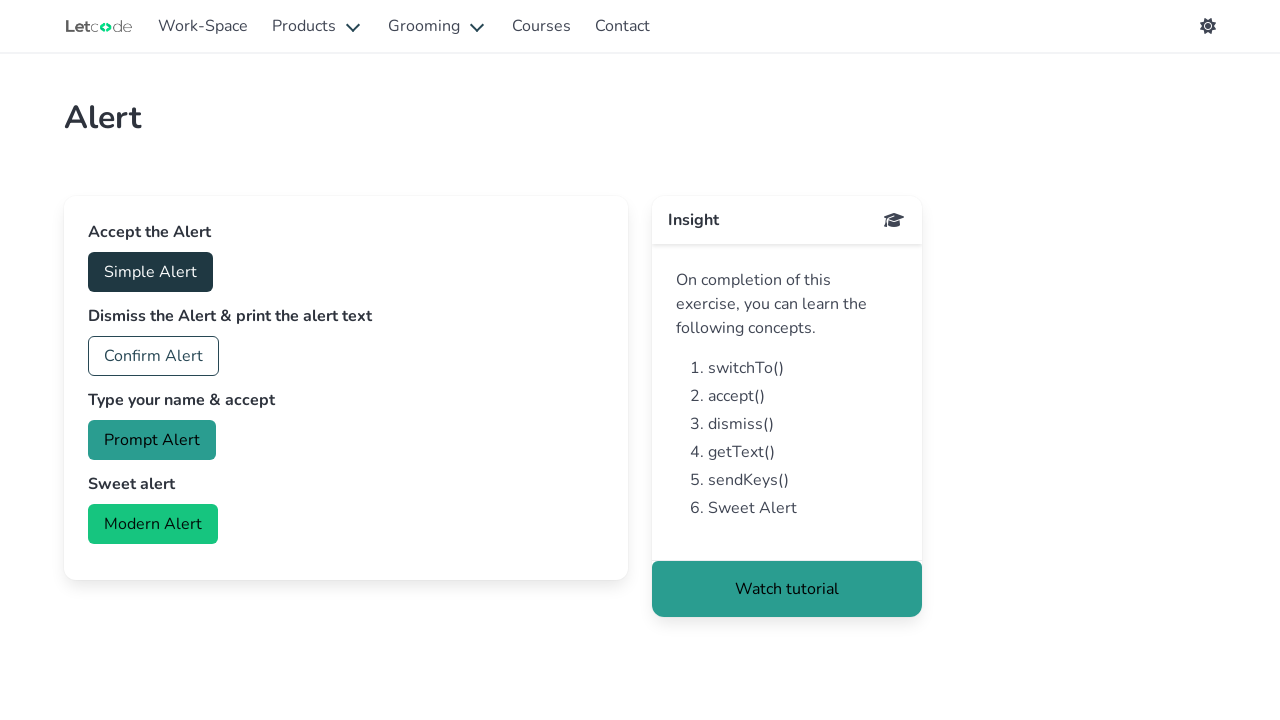